Tests search functionality on developer.chrome.com by typing a query, clicking on the first search result, and verifying the blog post title is displayed

Starting URL: https://developer.chrome.com/

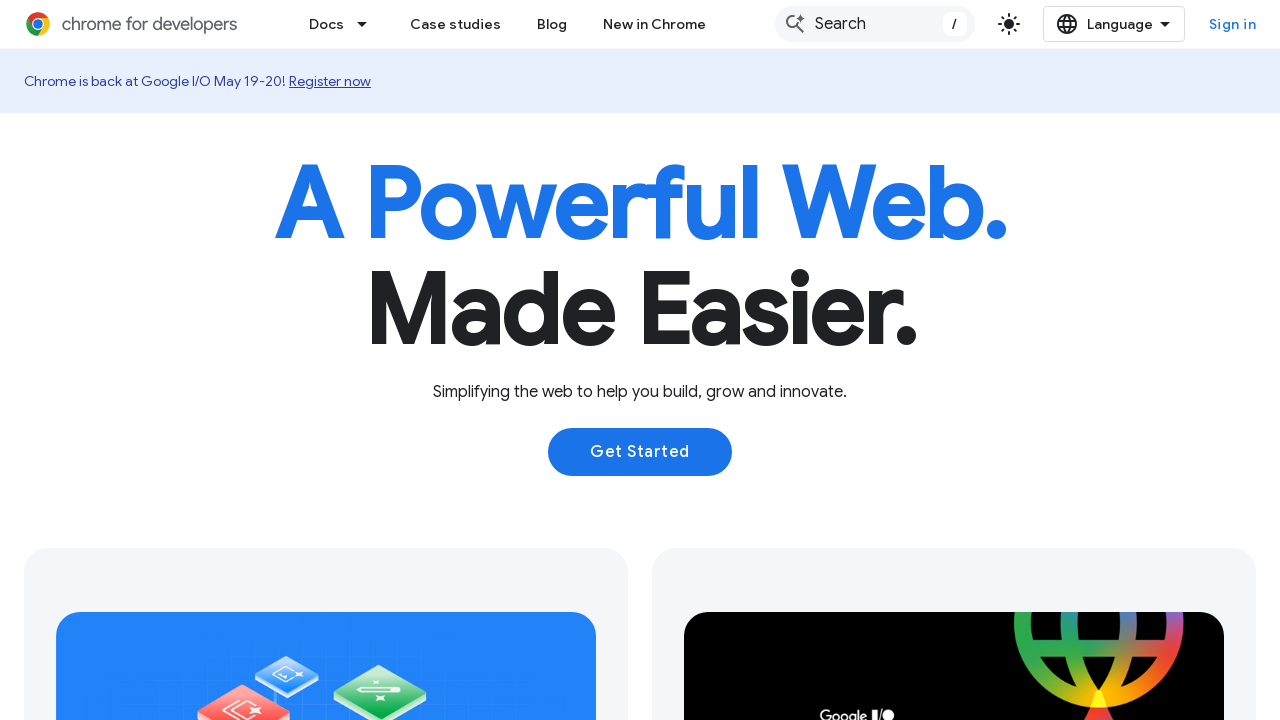

Set viewport size to 1080x1024
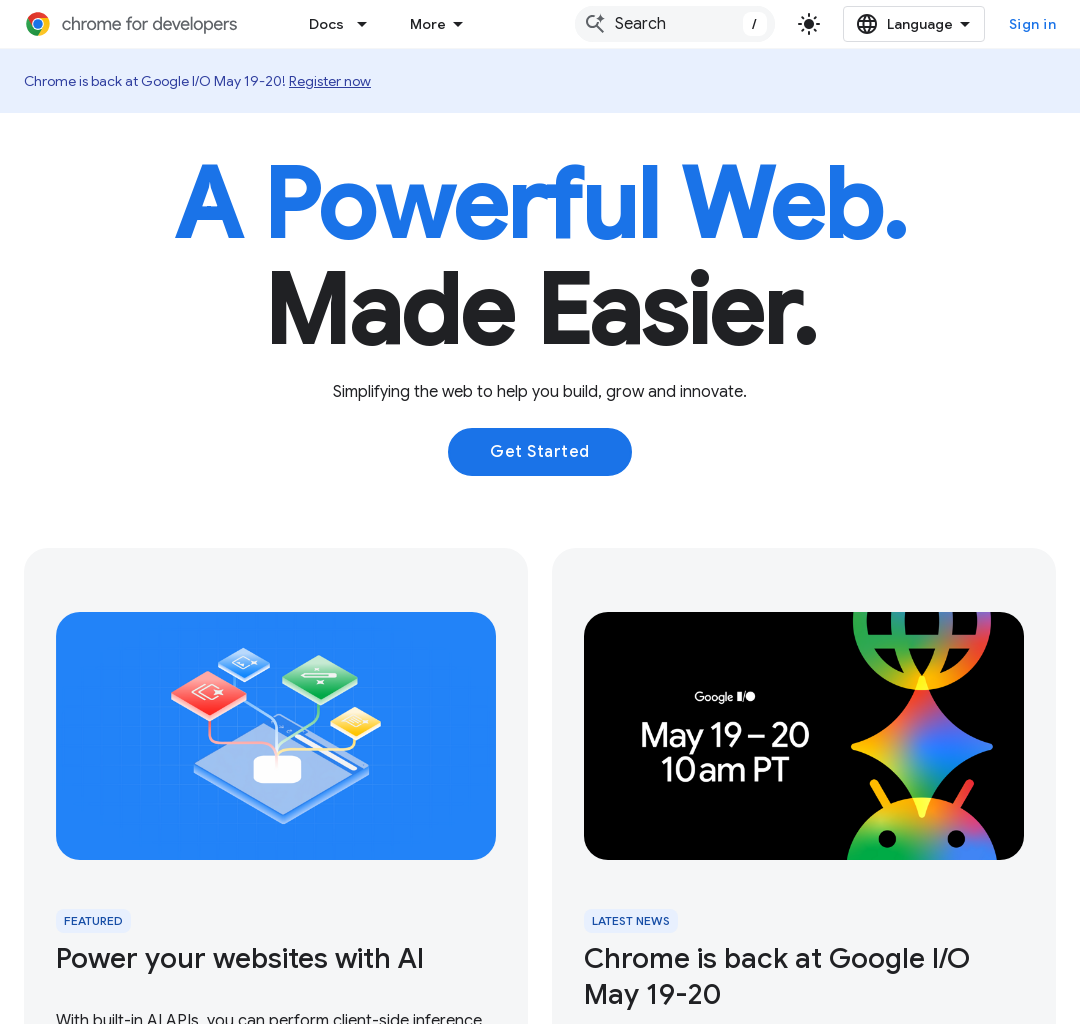

Typed 'automate beyond recorder' into search field on .devsite-search-field
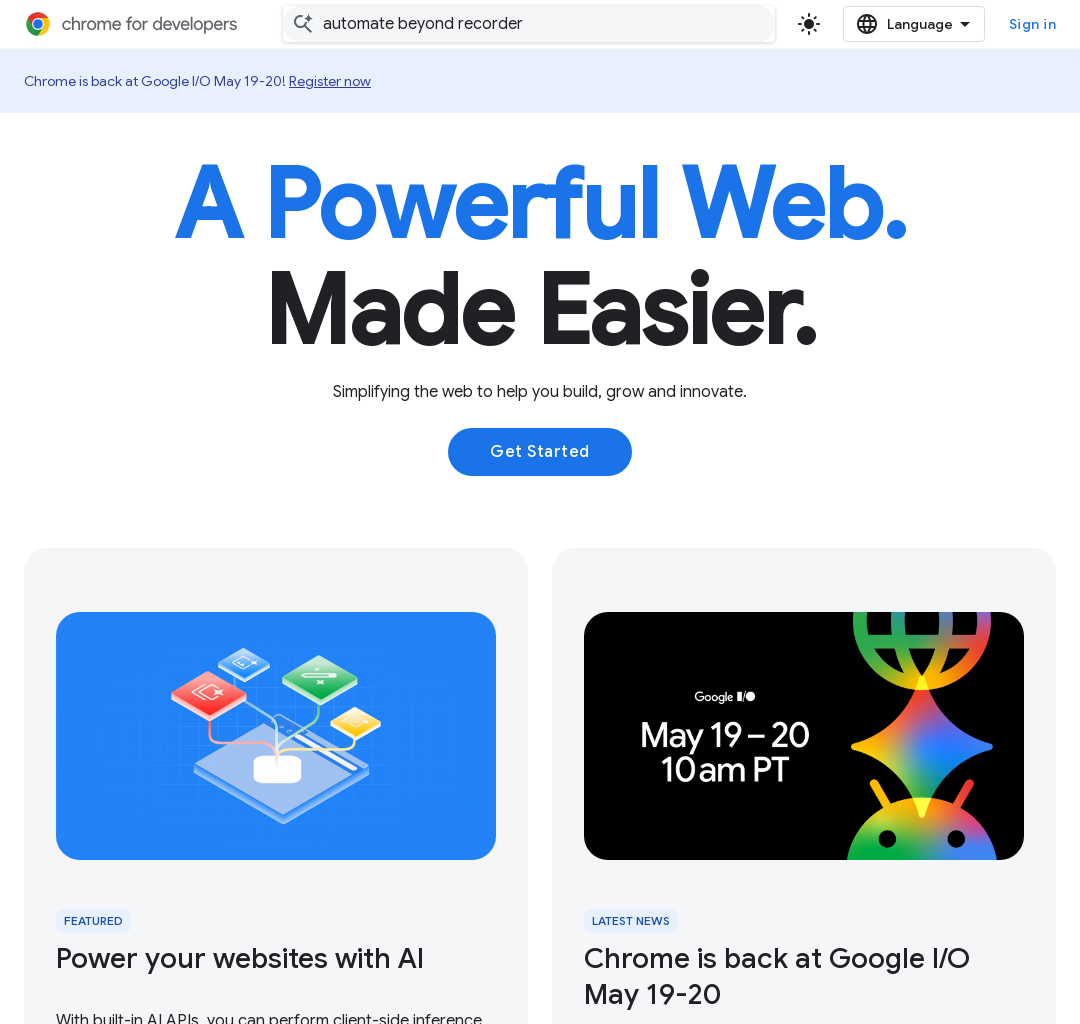

Search results loaded and first result link appeared
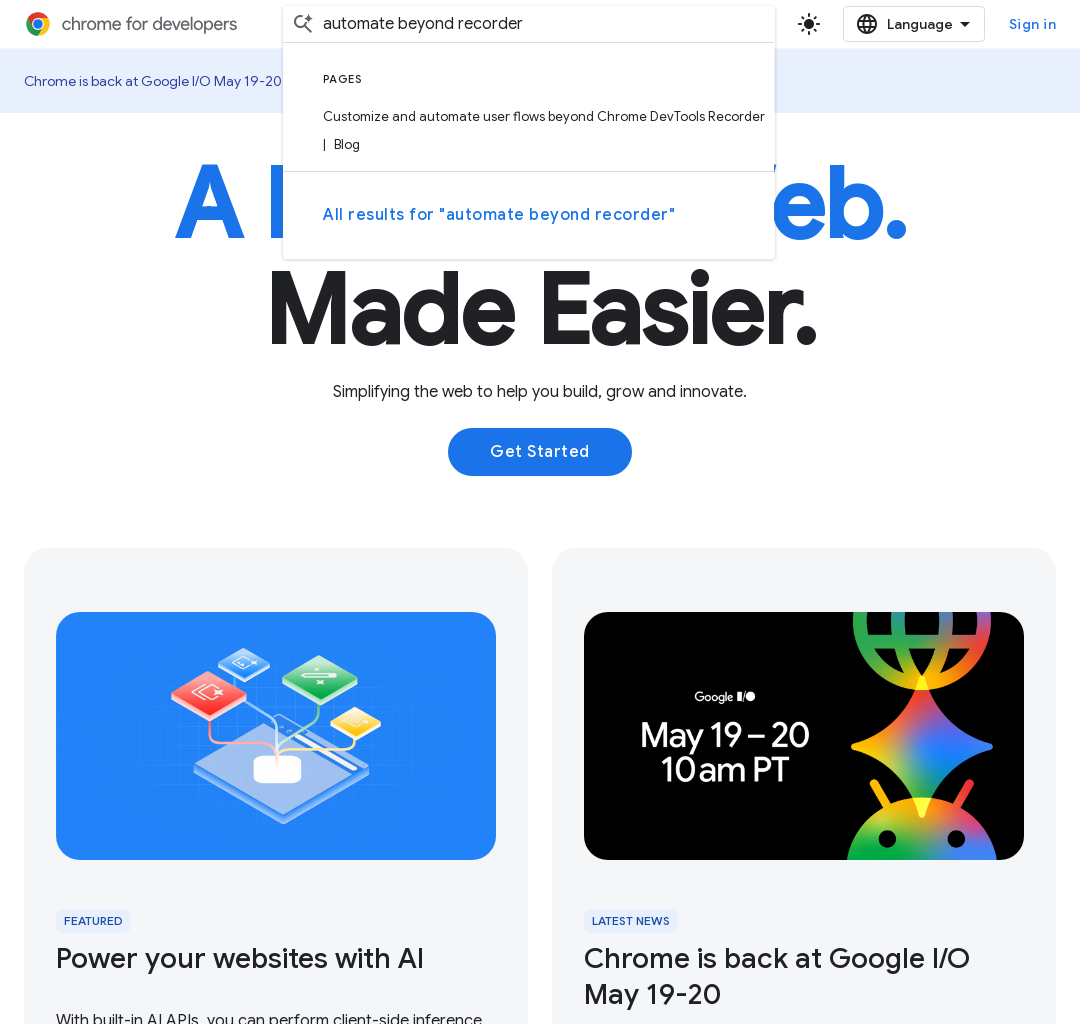

Clicked on first search result link at (529, 131) on .devsite-result-item-link
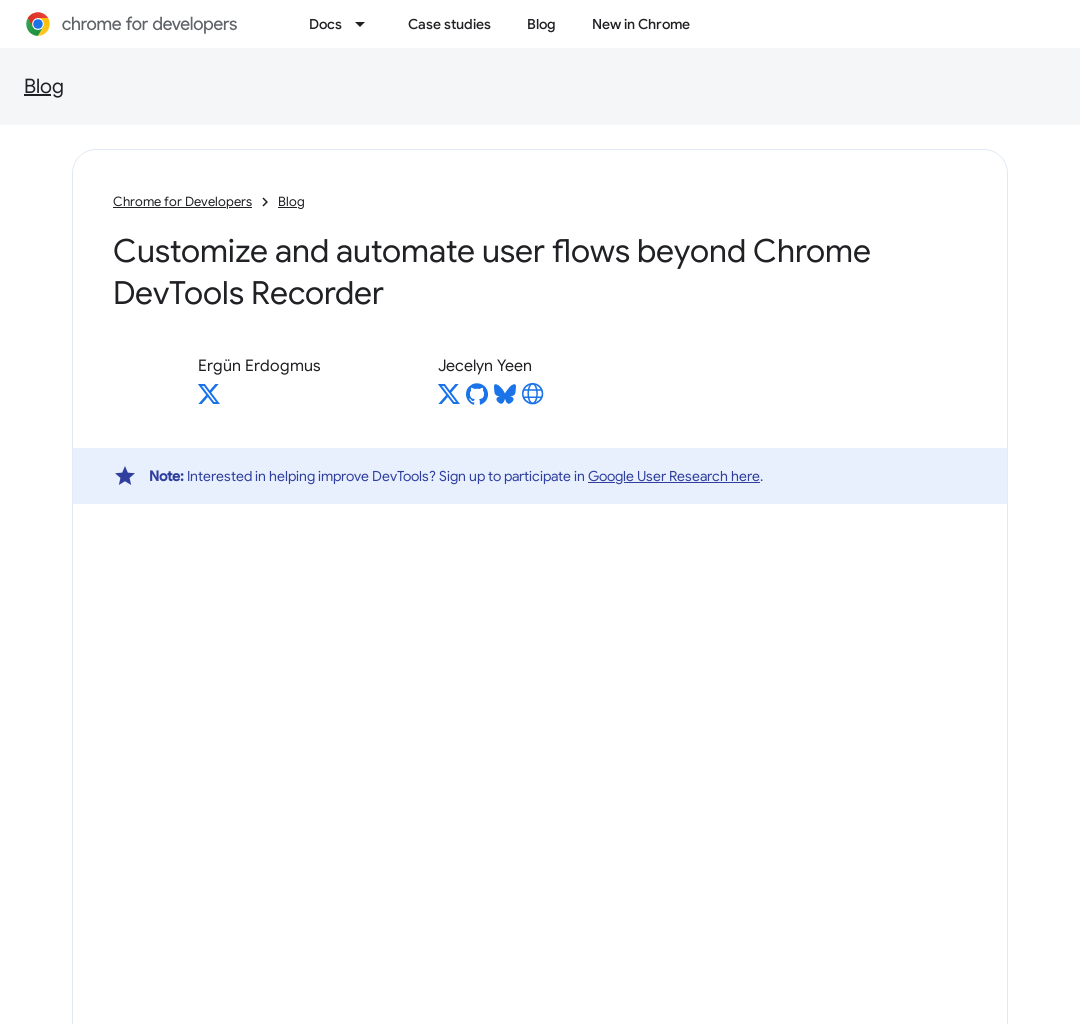

Blog post title 'Customize and automate' appeared
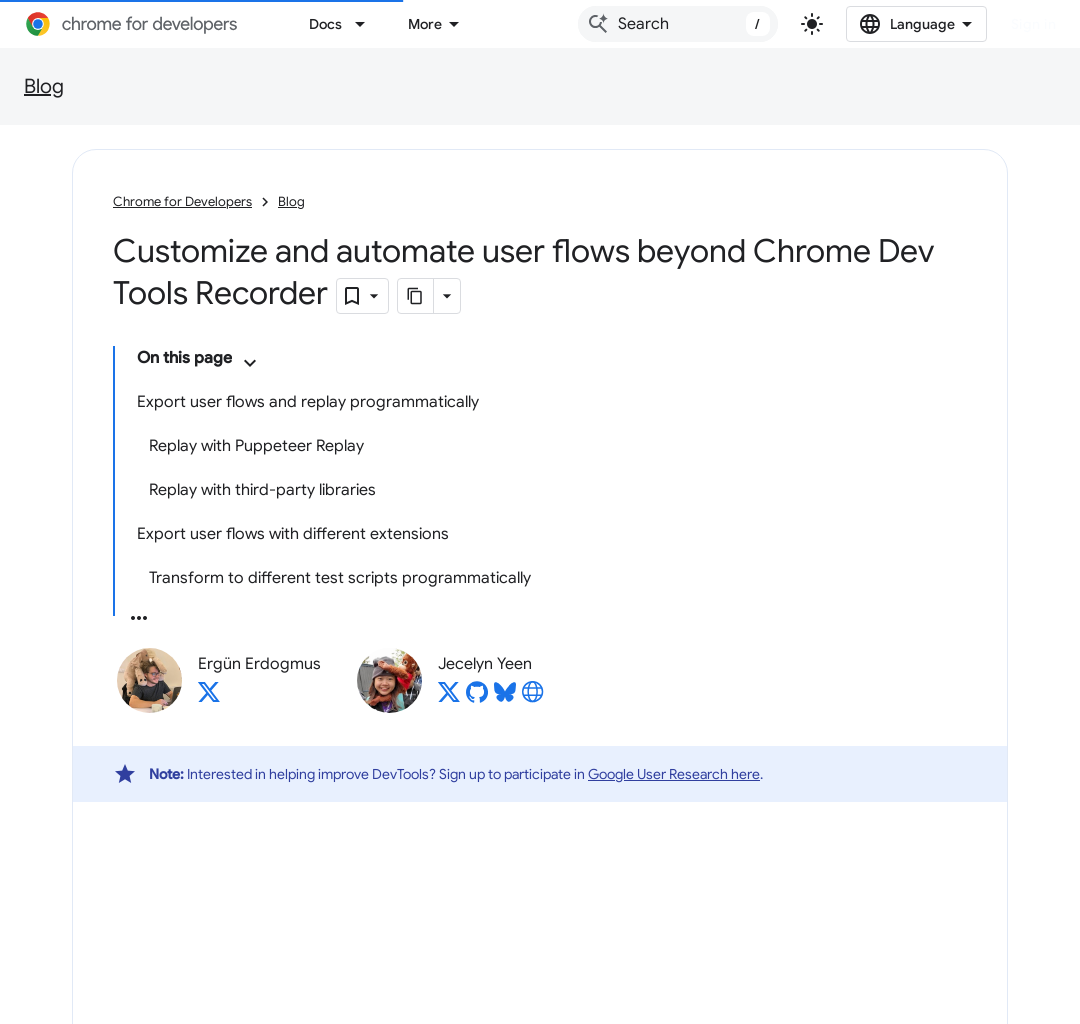

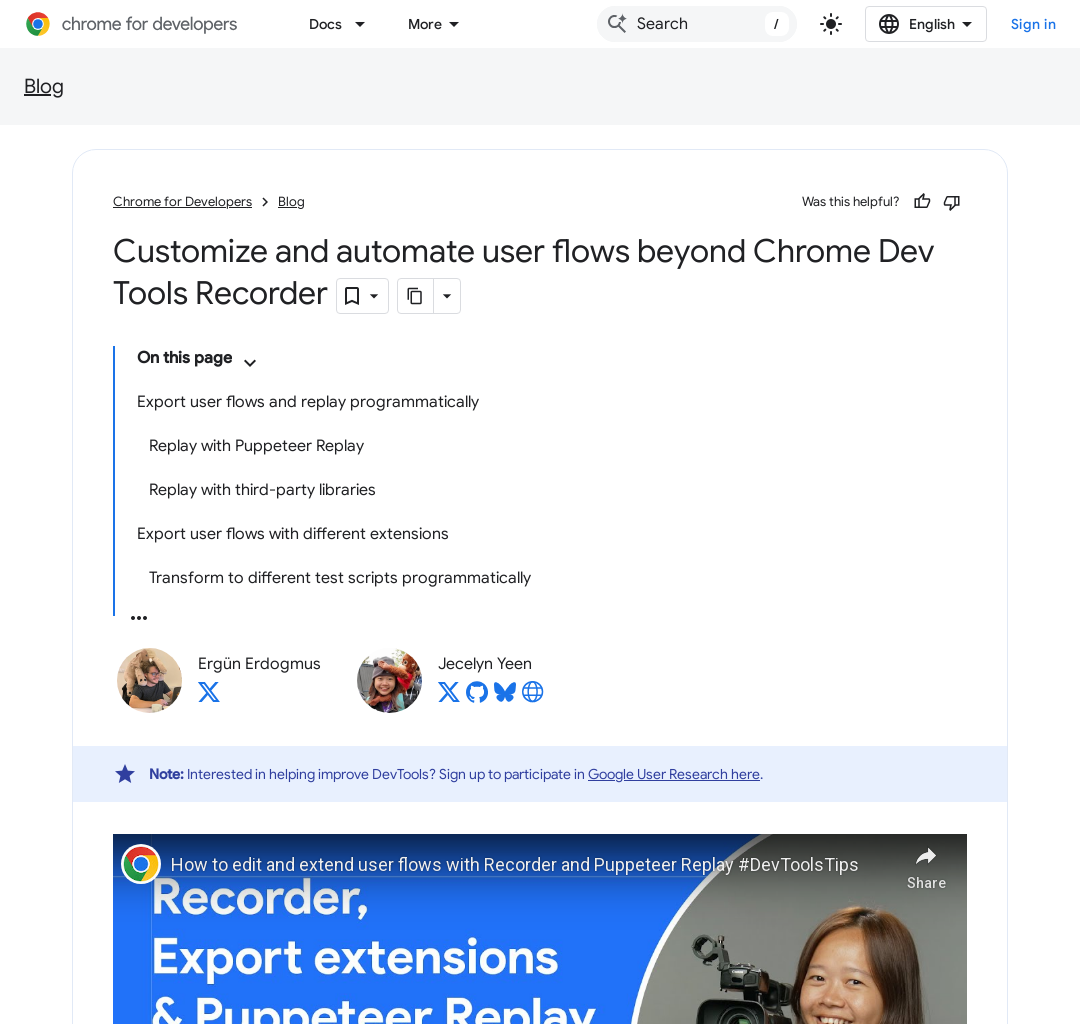